Tests file download functionality by clicking a download button and waiting for the download to complete on a demo QA website.

Starting URL: https://demoqa.com/upload-download

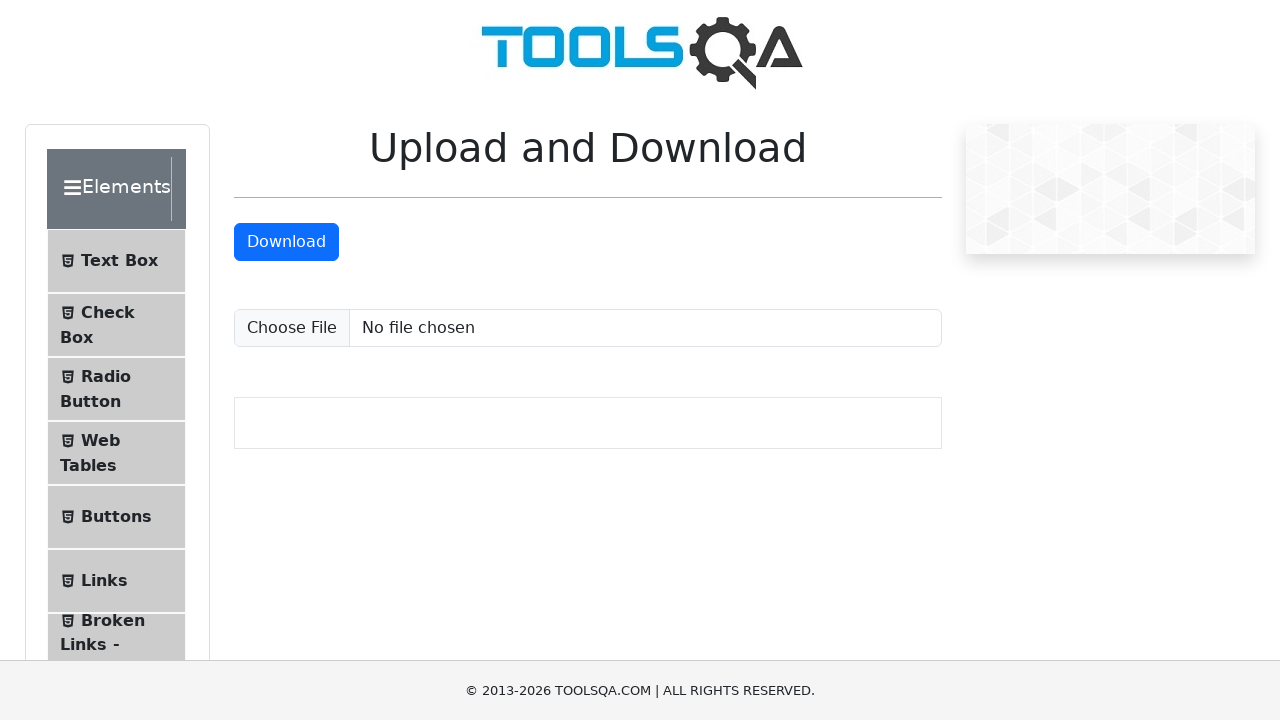

Clicked download button to initiate file download at (286, 242) on xpath=//a[@id='downloadButton']
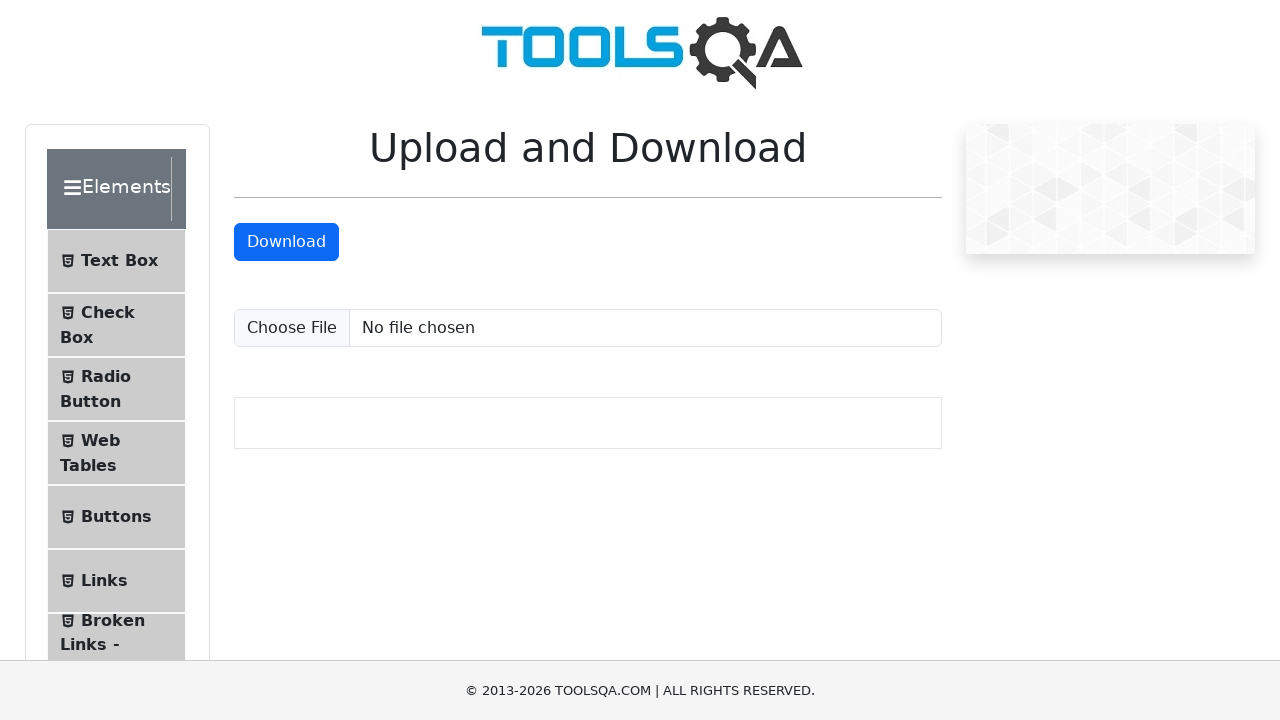

Download completed and file object obtained
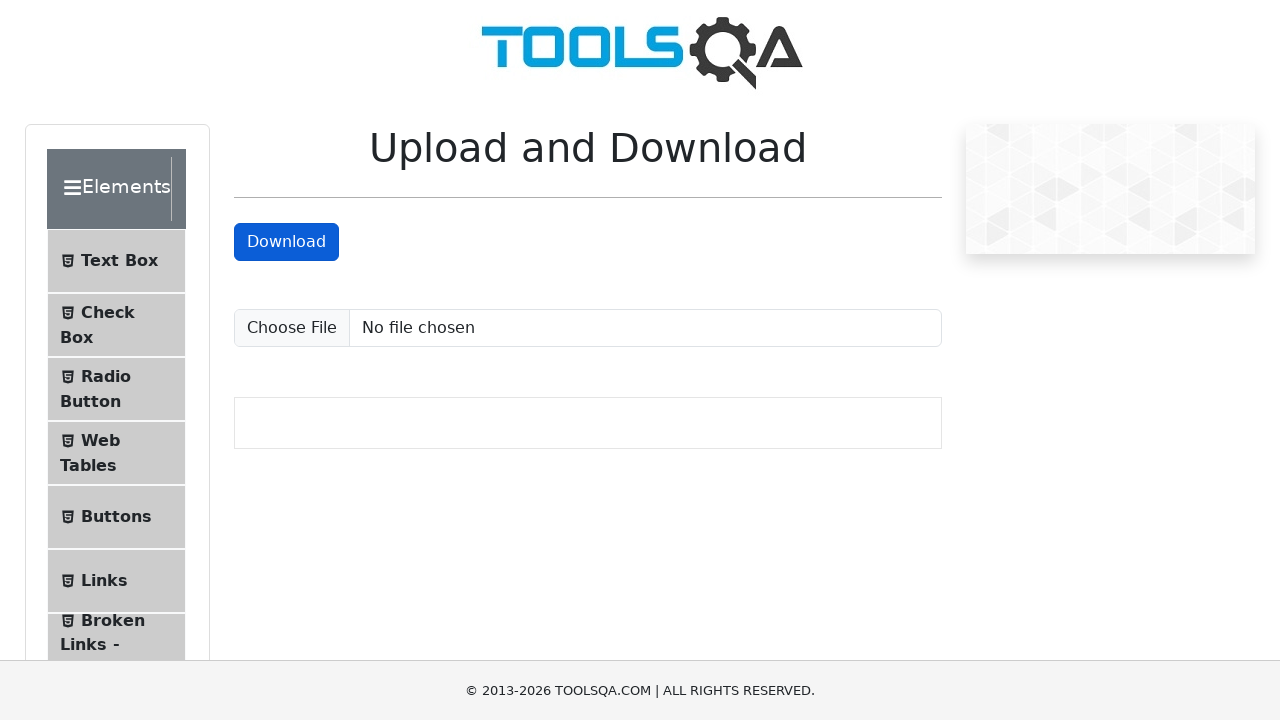

Verified download has a suggested filename
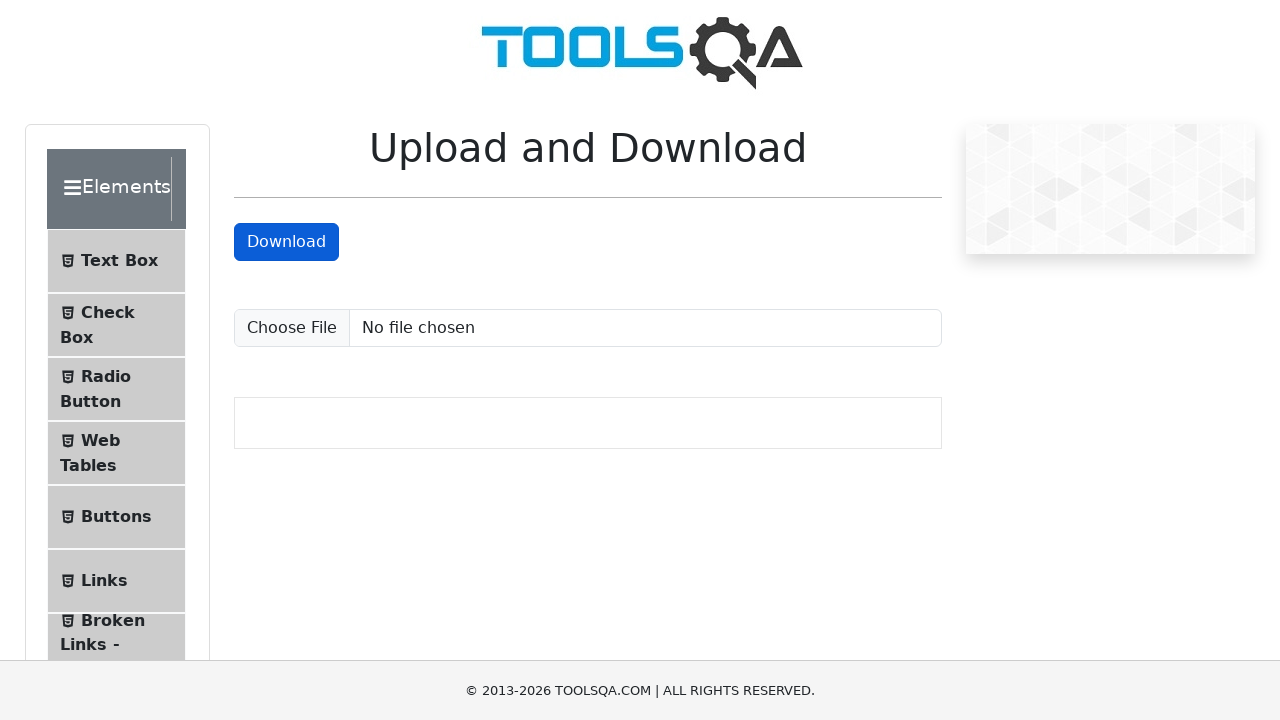

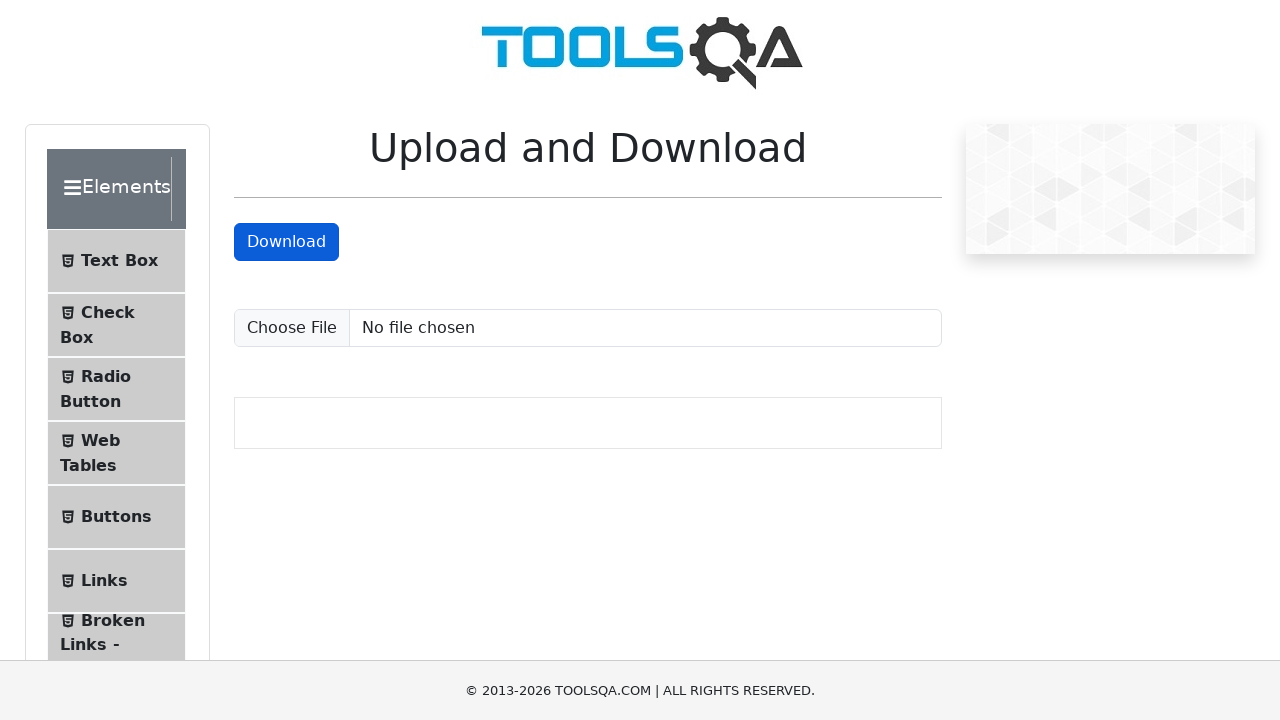